Navigates to a CAPTCHA demo page and searches through iframes to locate the CAPTCHA input text box

Starting URL: https://captcha.com/demos/features/captcha-demo.aspx

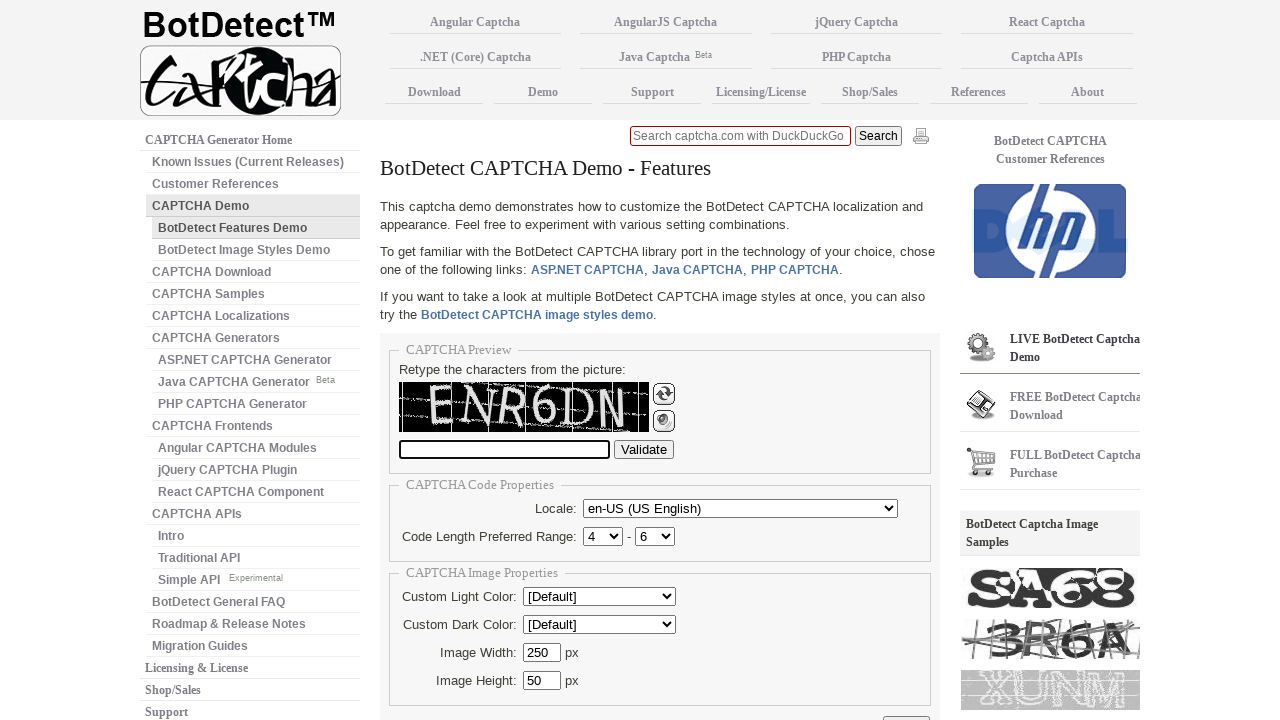

Waited for page to reach networkidle load state
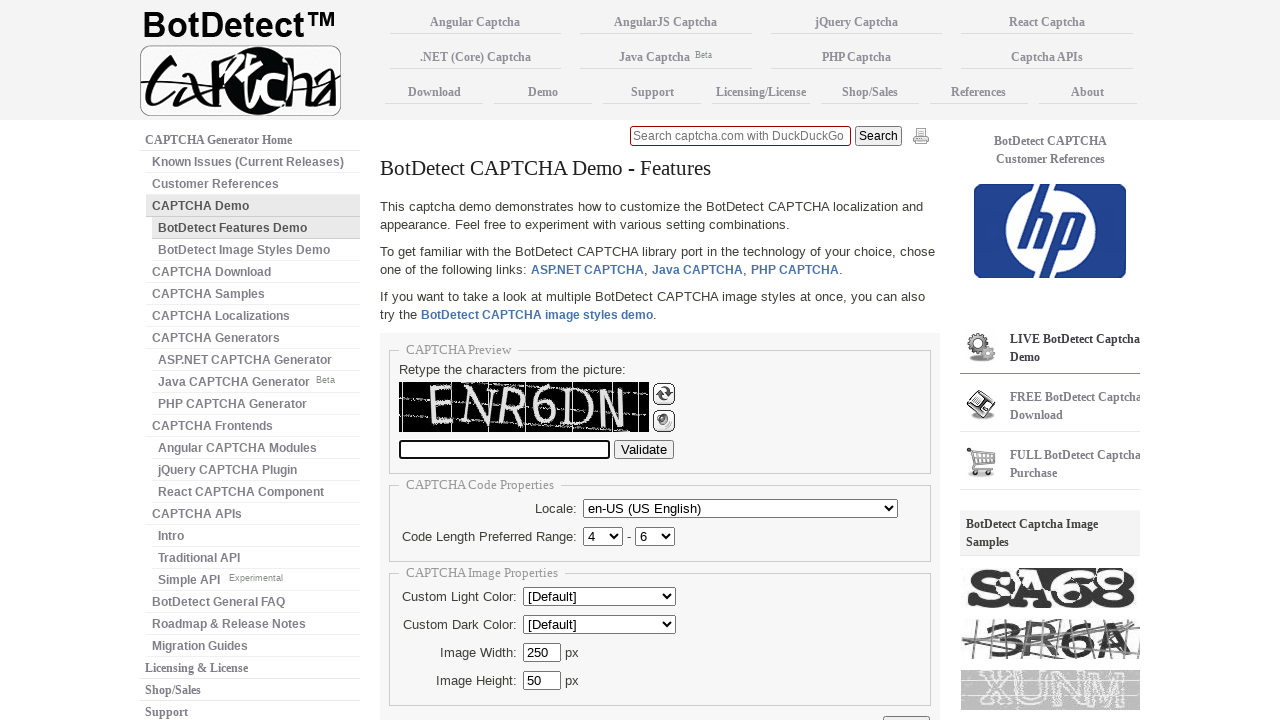

Retrieved all iframes from the page
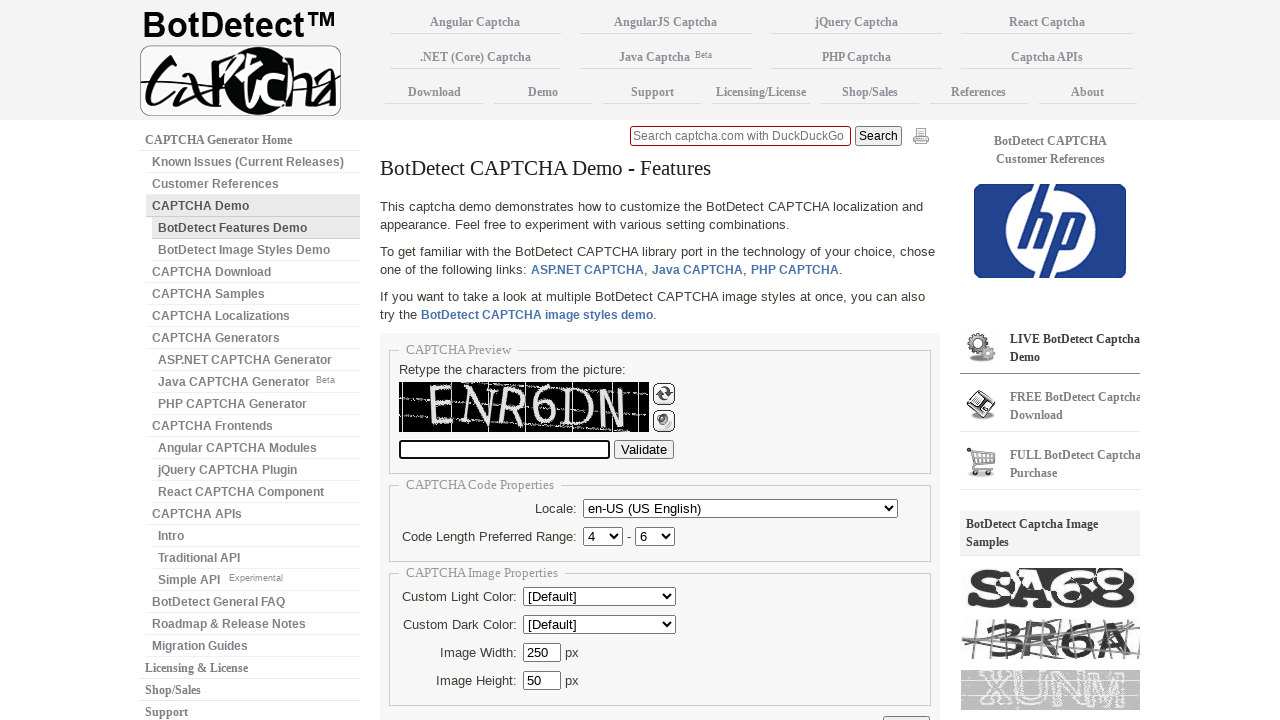

Searched for CAPTCHA input field in frame
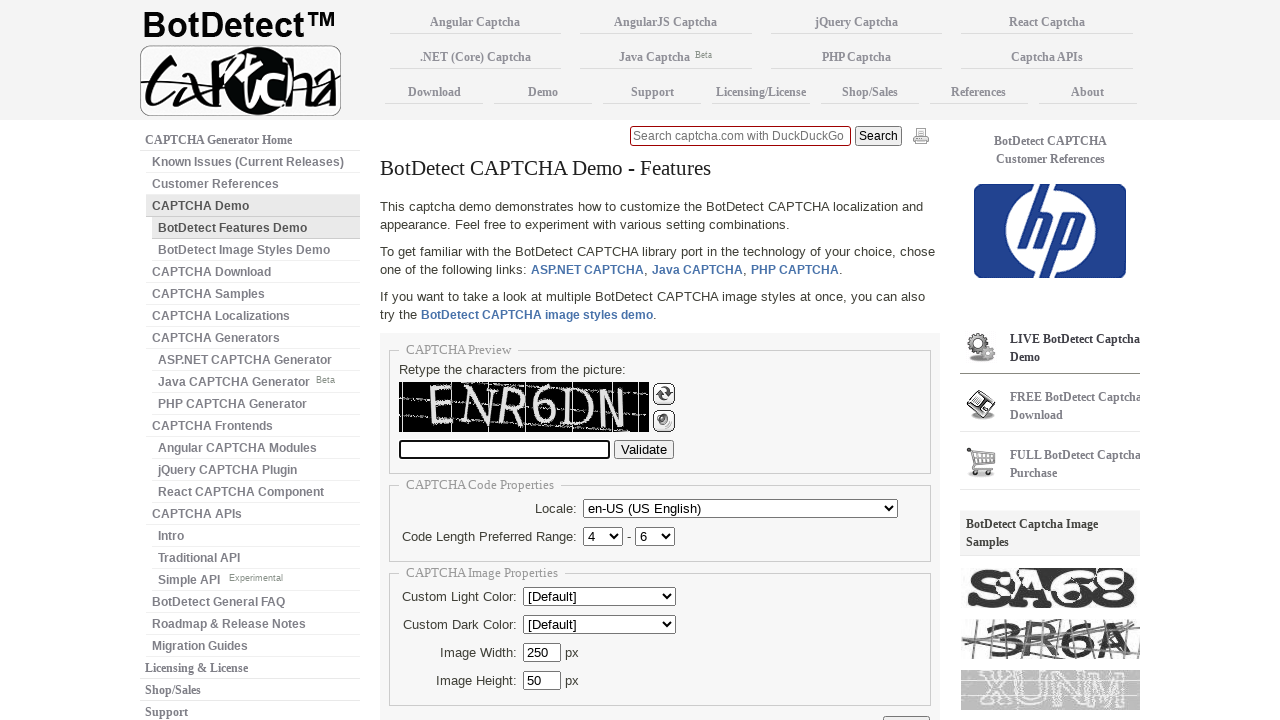

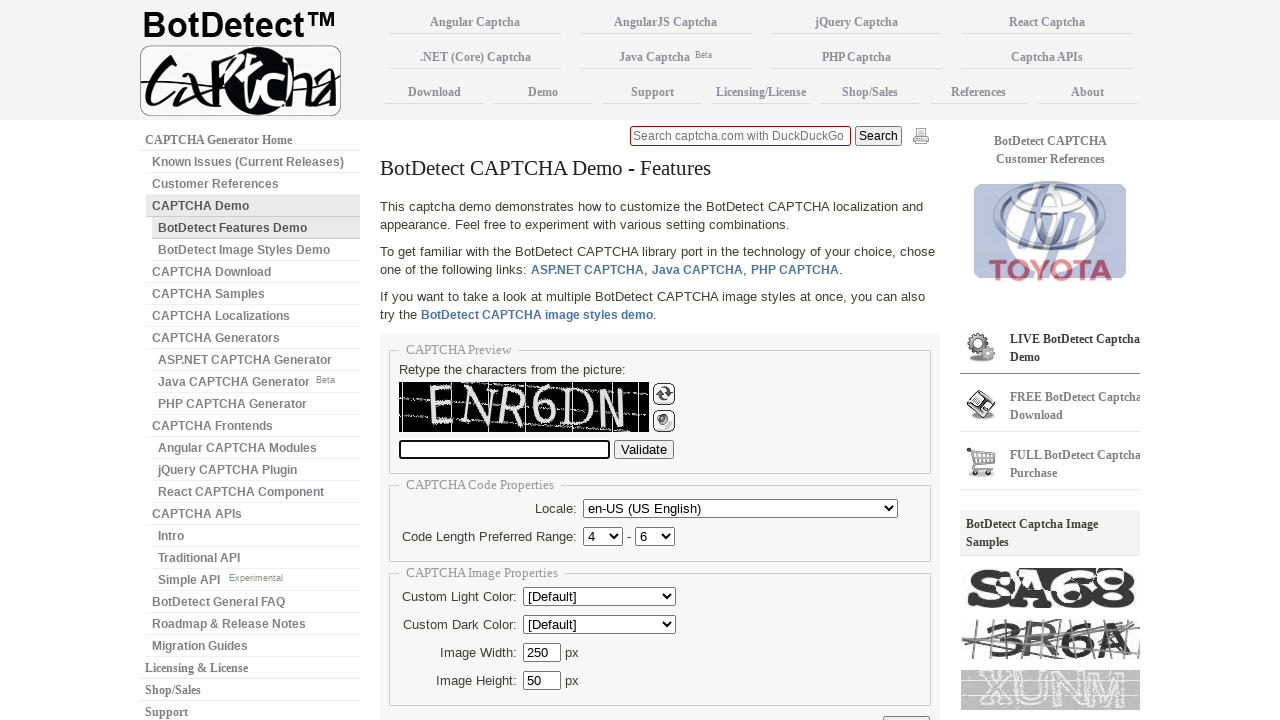